Tests that edits are saved when the input loses focus (blur event)

Starting URL: https://demo.playwright.dev/todomvc

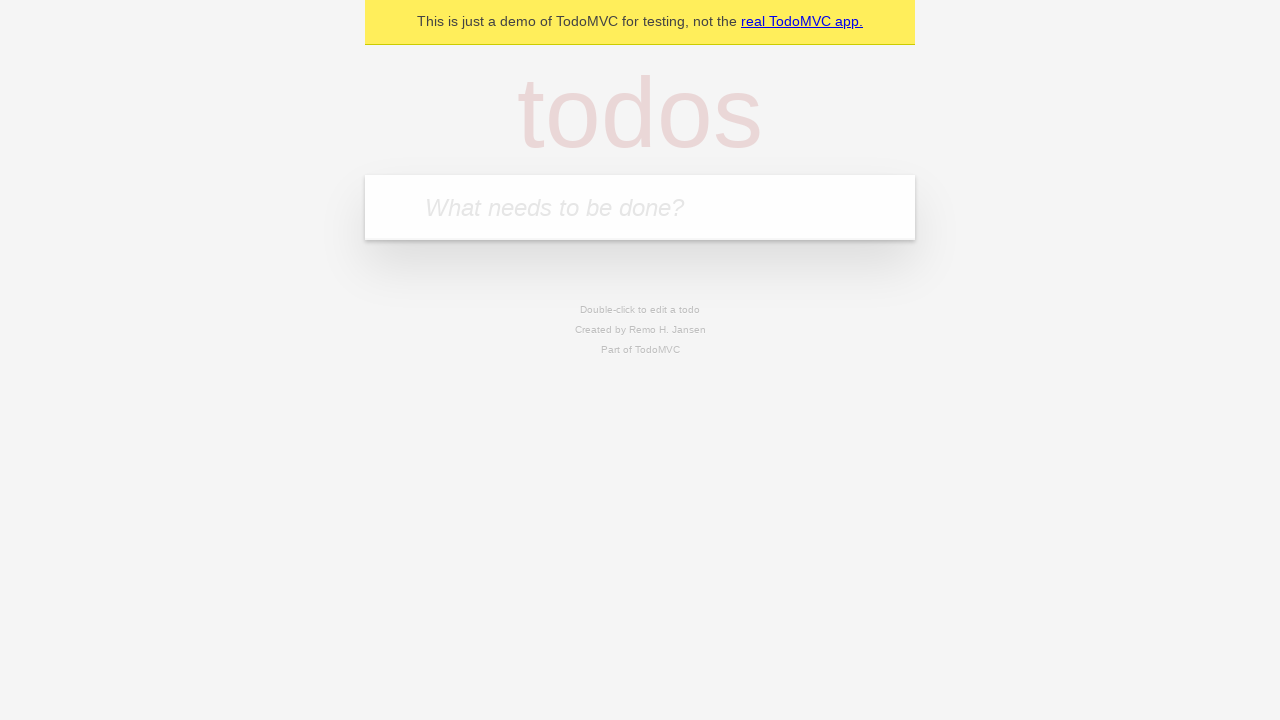

Filled input field with 'buy some cheese' on internal:attr=[placeholder="What needs to be done?"i]
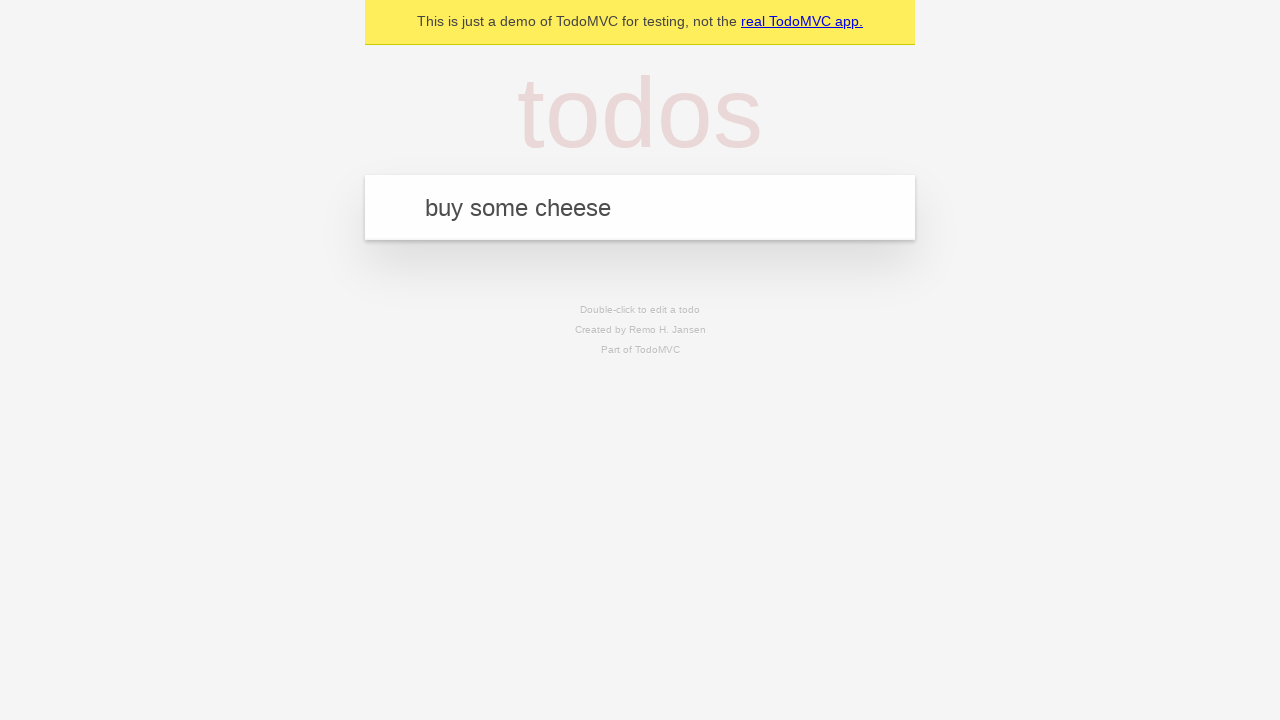

Pressed Enter to create first todo on internal:attr=[placeholder="What needs to be done?"i]
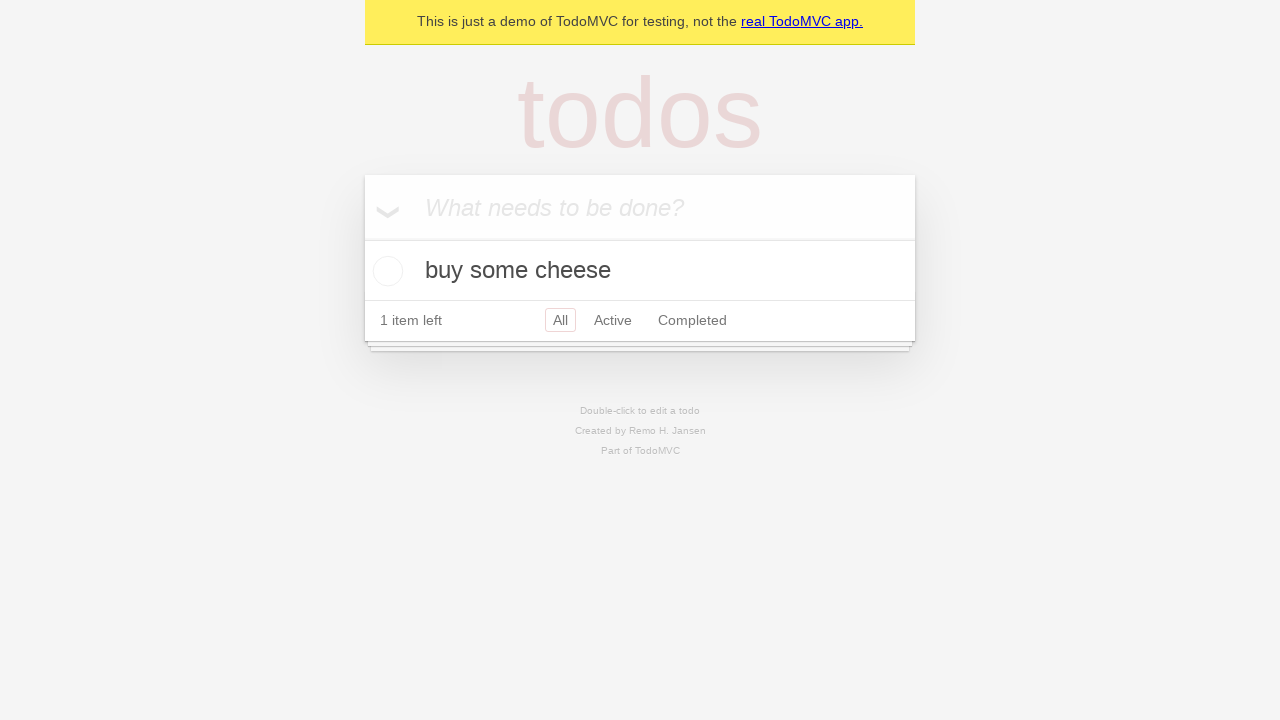

Filled input field with 'feed the cat' on internal:attr=[placeholder="What needs to be done?"i]
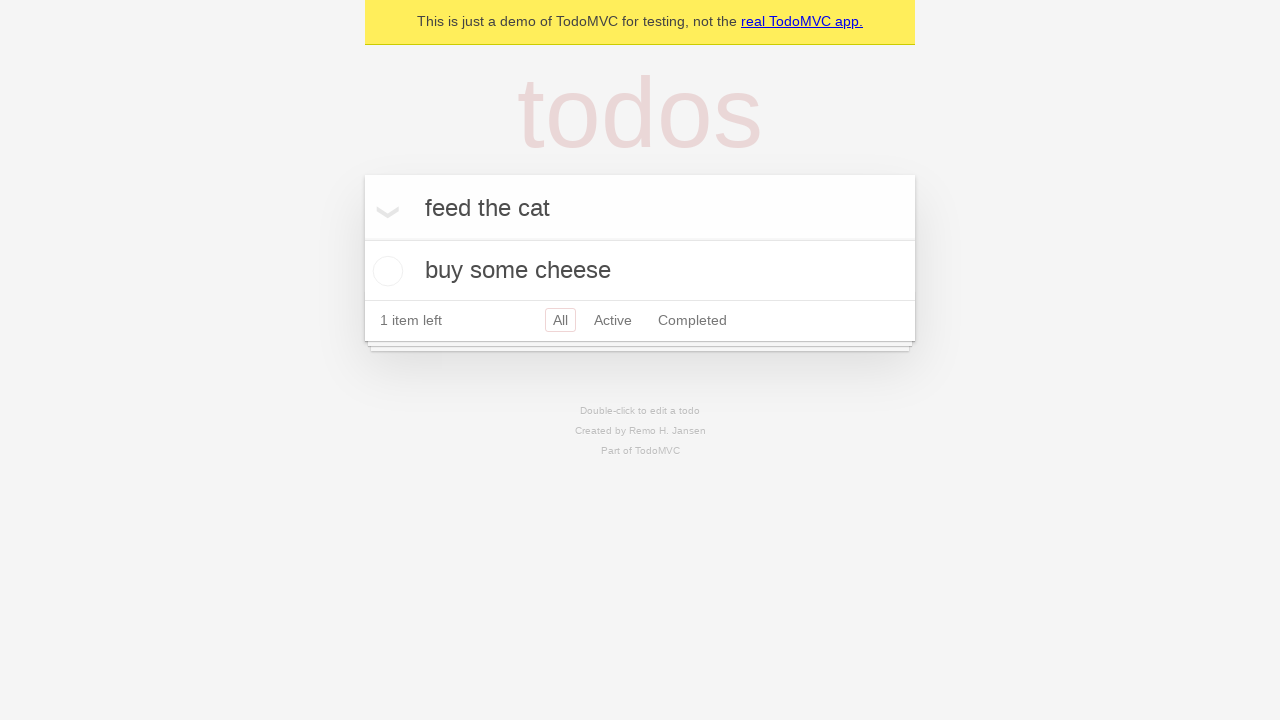

Pressed Enter to create second todo on internal:attr=[placeholder="What needs to be done?"i]
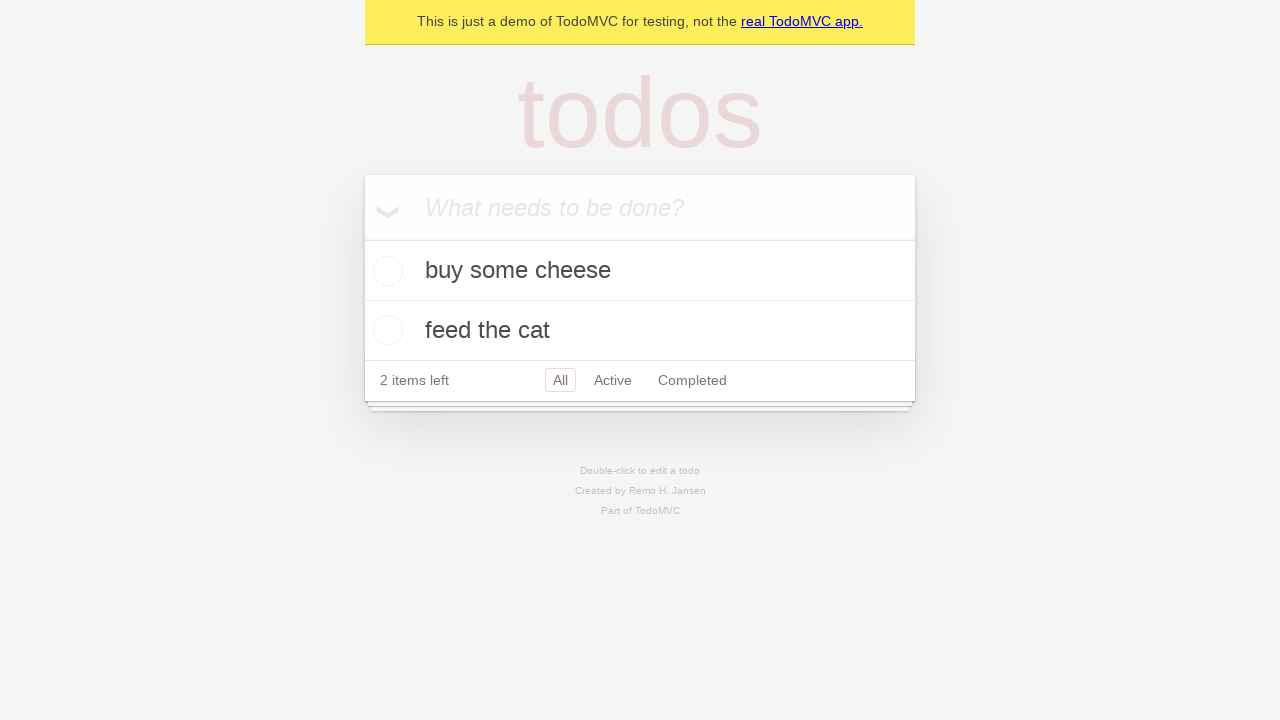

Filled input field with 'book a doctors appointment' on internal:attr=[placeholder="What needs to be done?"i]
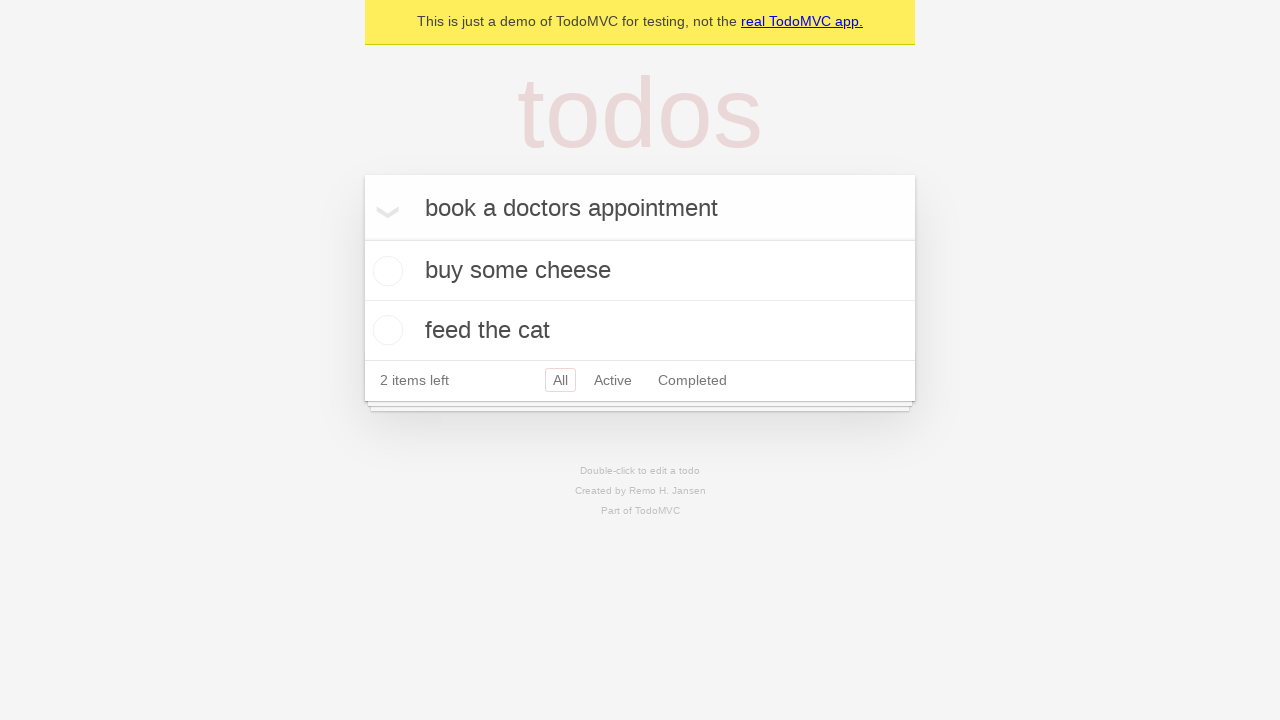

Pressed Enter to create third todo on internal:attr=[placeholder="What needs to be done?"i]
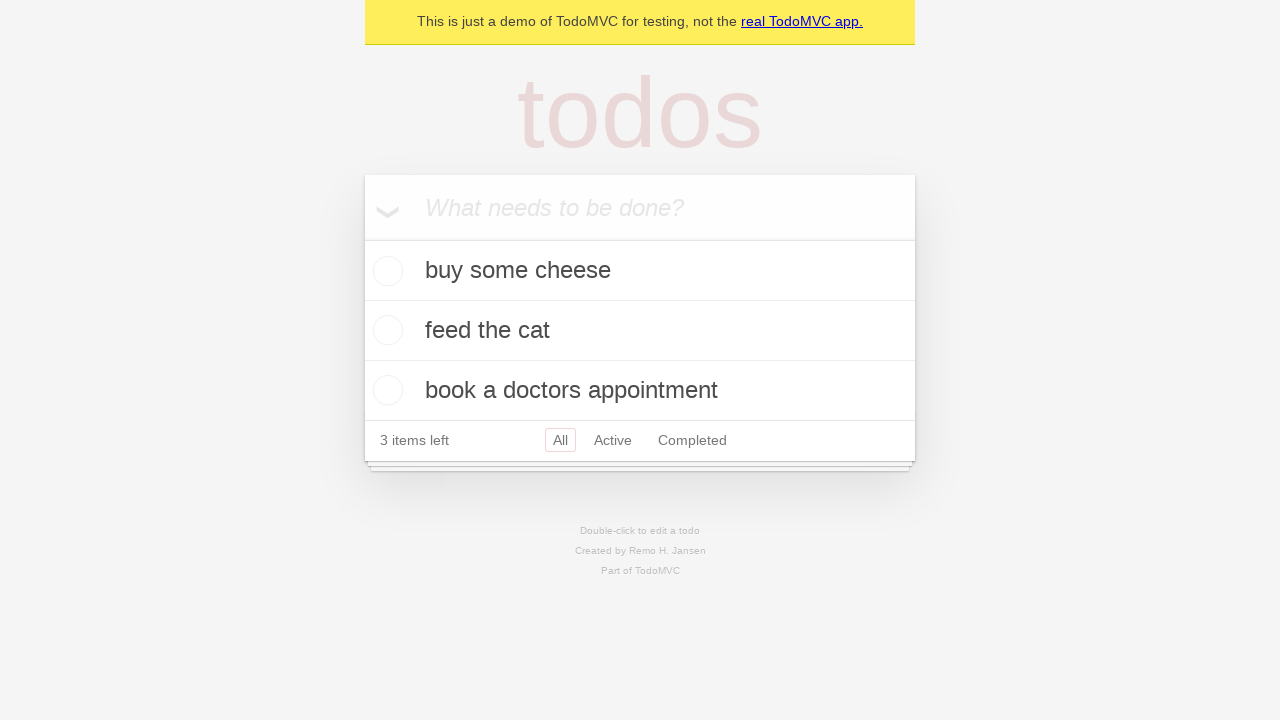

Double-clicked second todo to enter edit mode at (640, 331) on [data-testid='todo-item'] >> nth=1
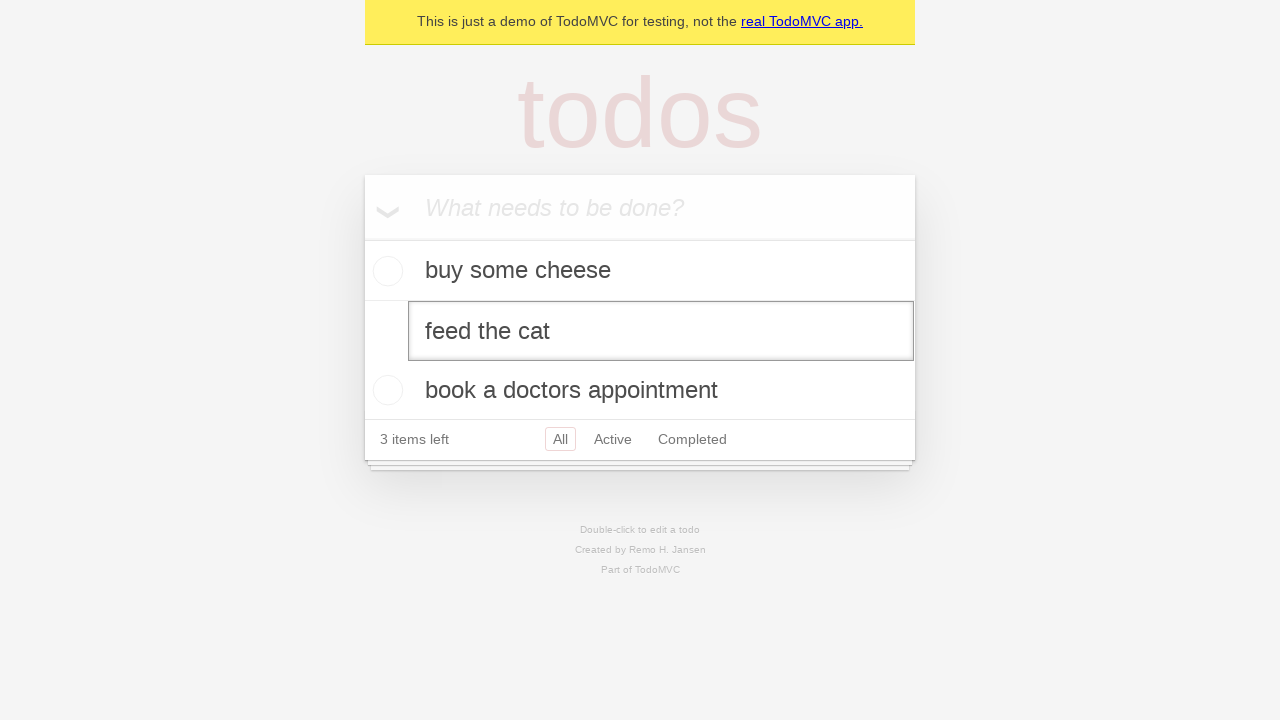

Filled edit textbox with 'buy some sausages' on [data-testid='todo-item'] >> nth=1 >> internal:role=textbox[name="Edit"i]
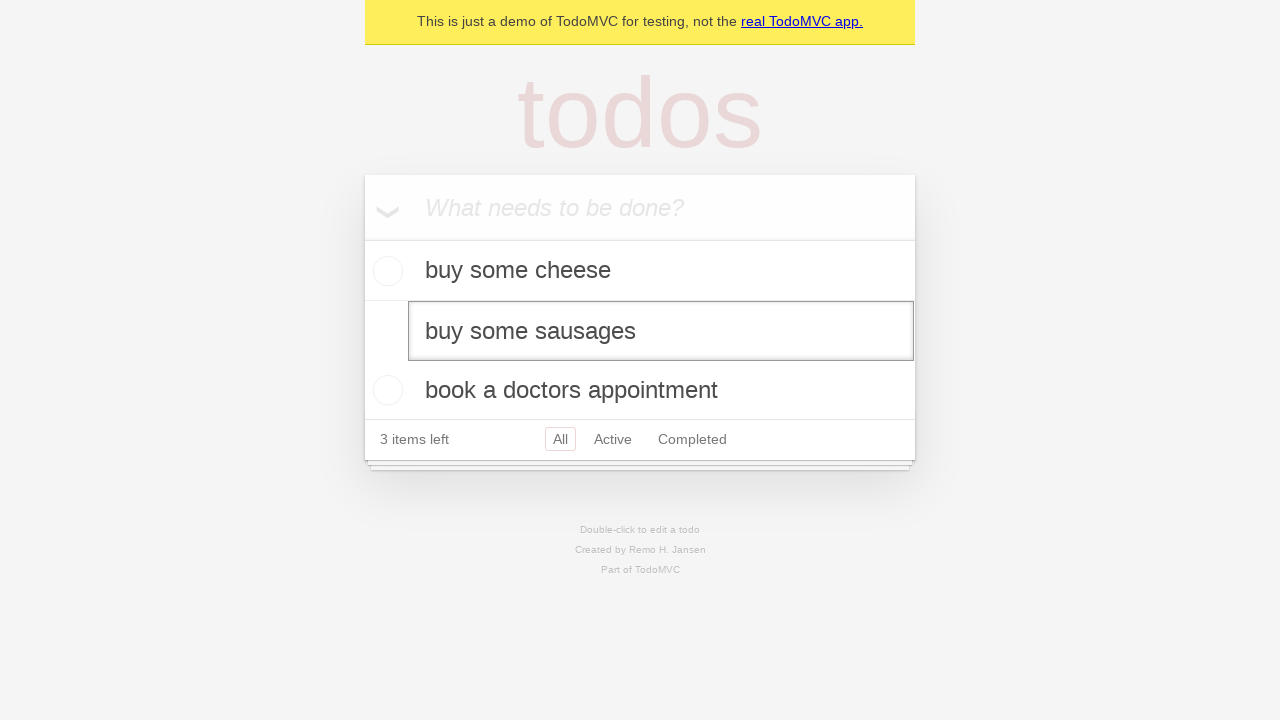

Triggered blur event to save edit changes
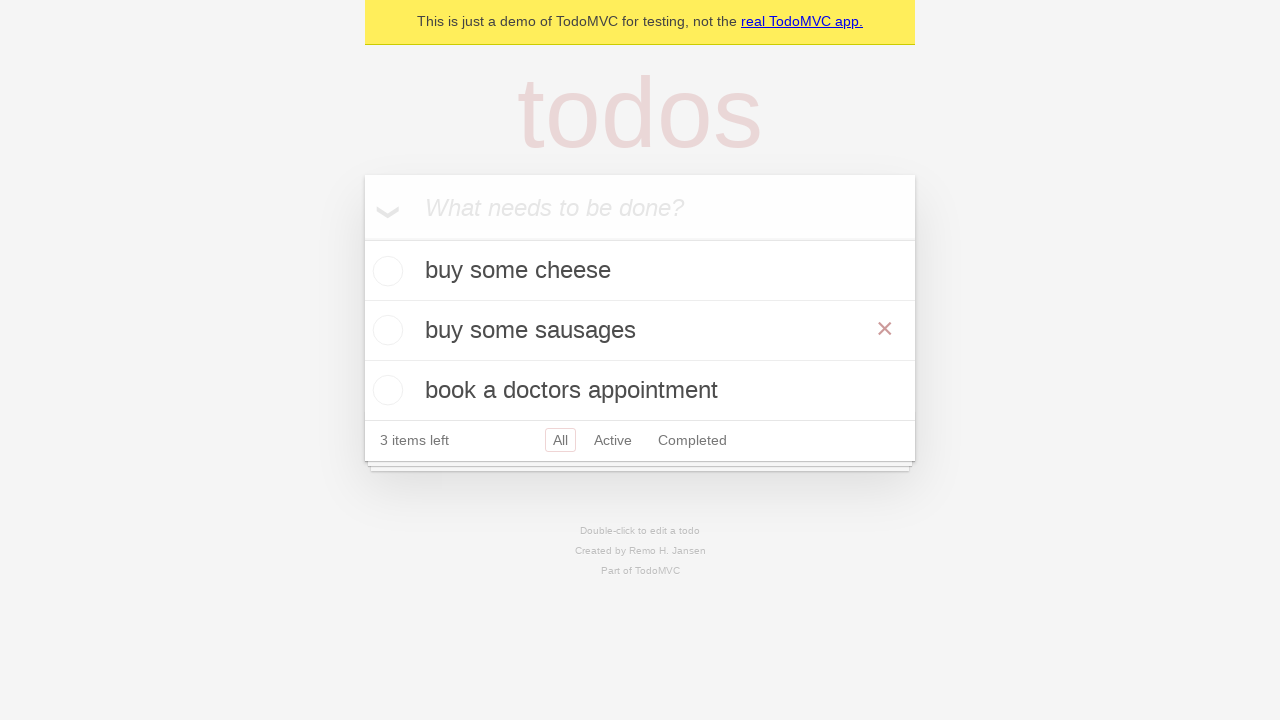

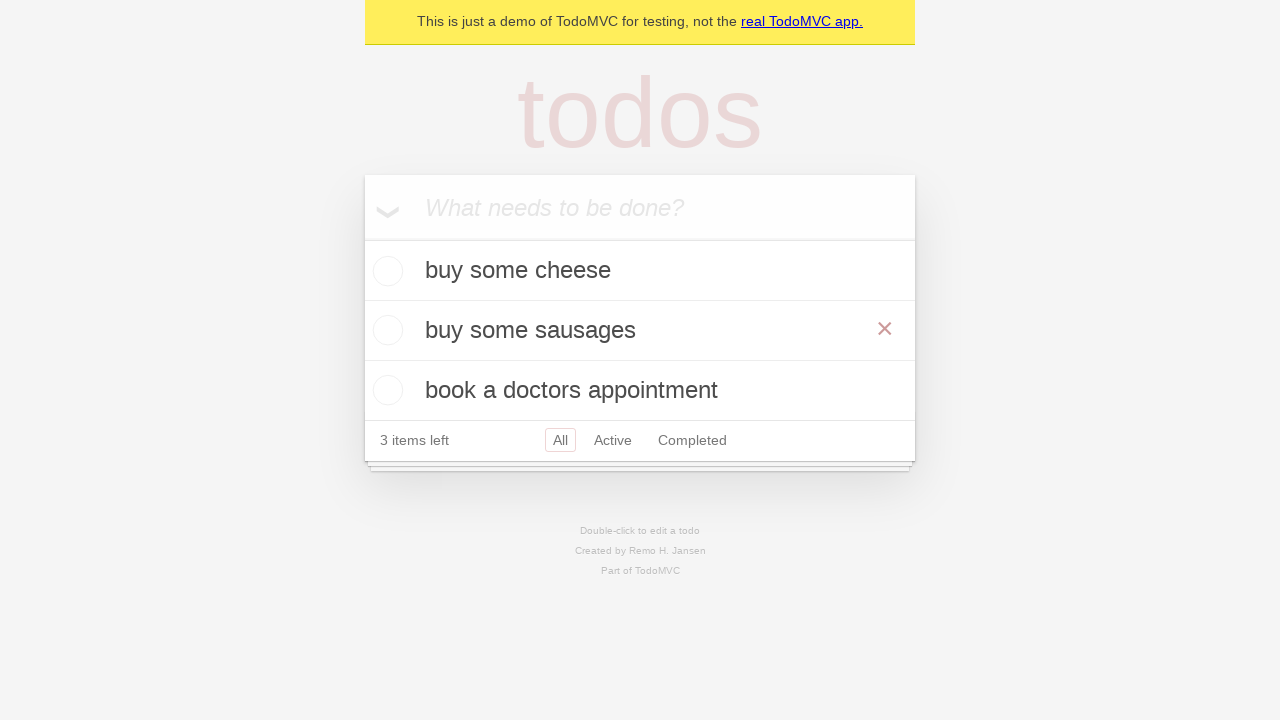